Tests a registration form by filling in first name, last name, and email fields, then submitting and verifying successful registration message appears.

Starting URL: http://suninjuly.github.io/registration1.html

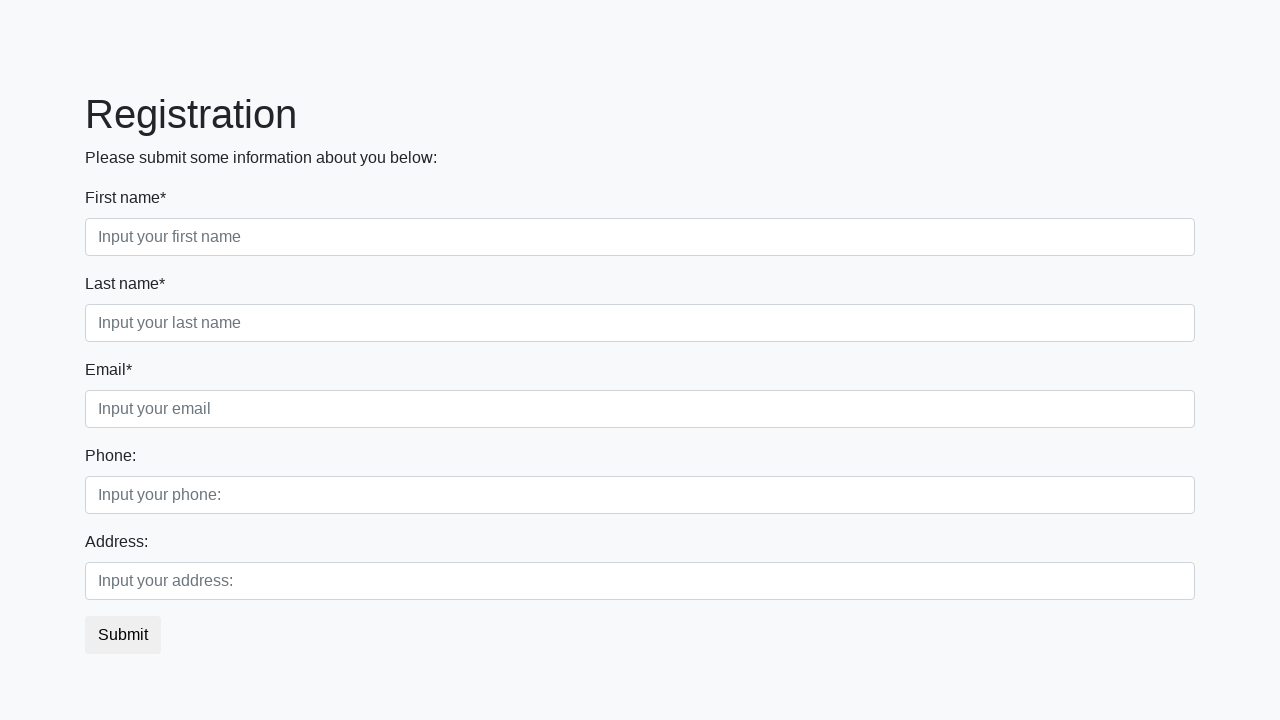

Filled first name field with 'Ivan' on div.first_block input.form-control.first
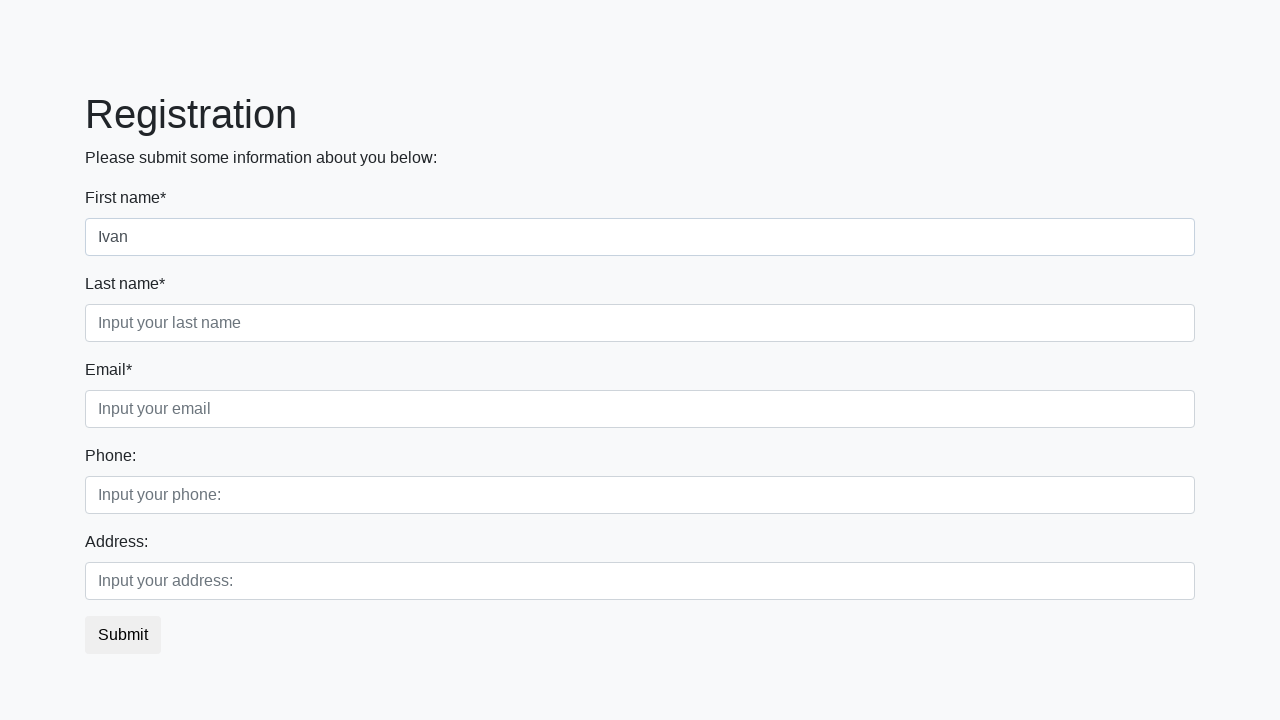

Filled last name field with 'Petrov' on div.first_block input.second
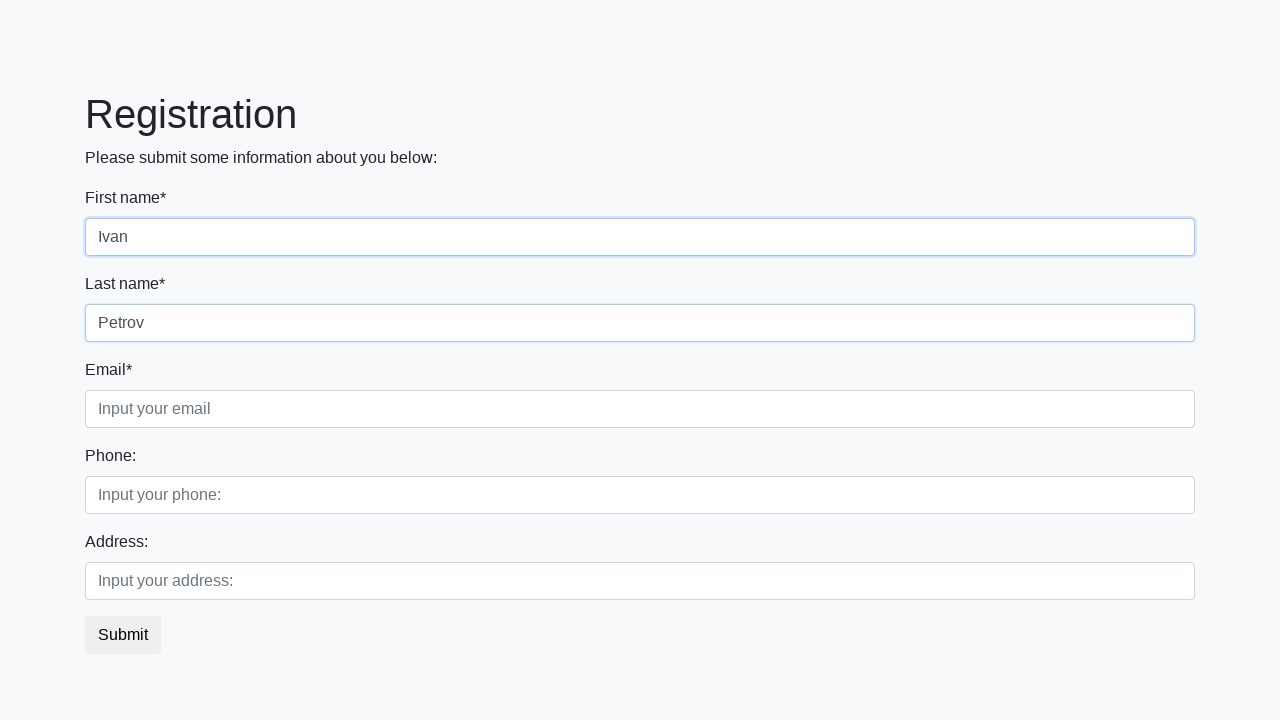

Filled email field with 'testuser@example.com' on div.first_block input.third
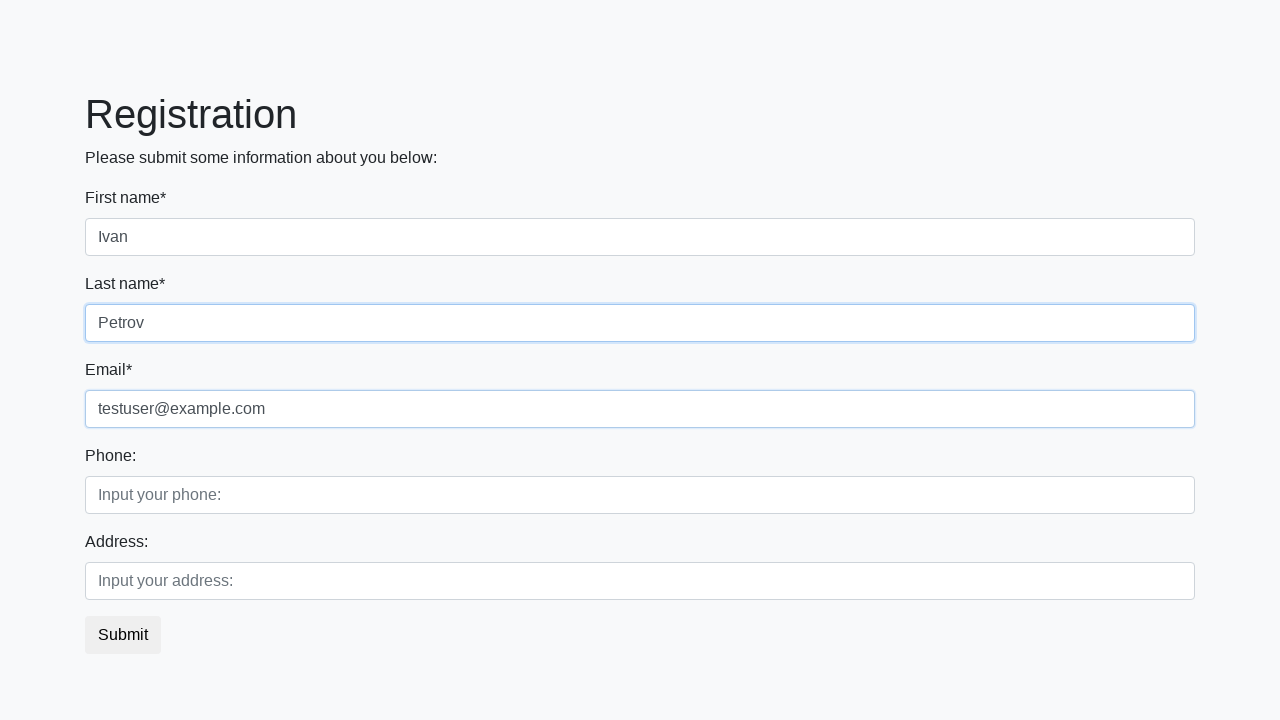

Clicked submit button to register at (123, 635) on button.btn
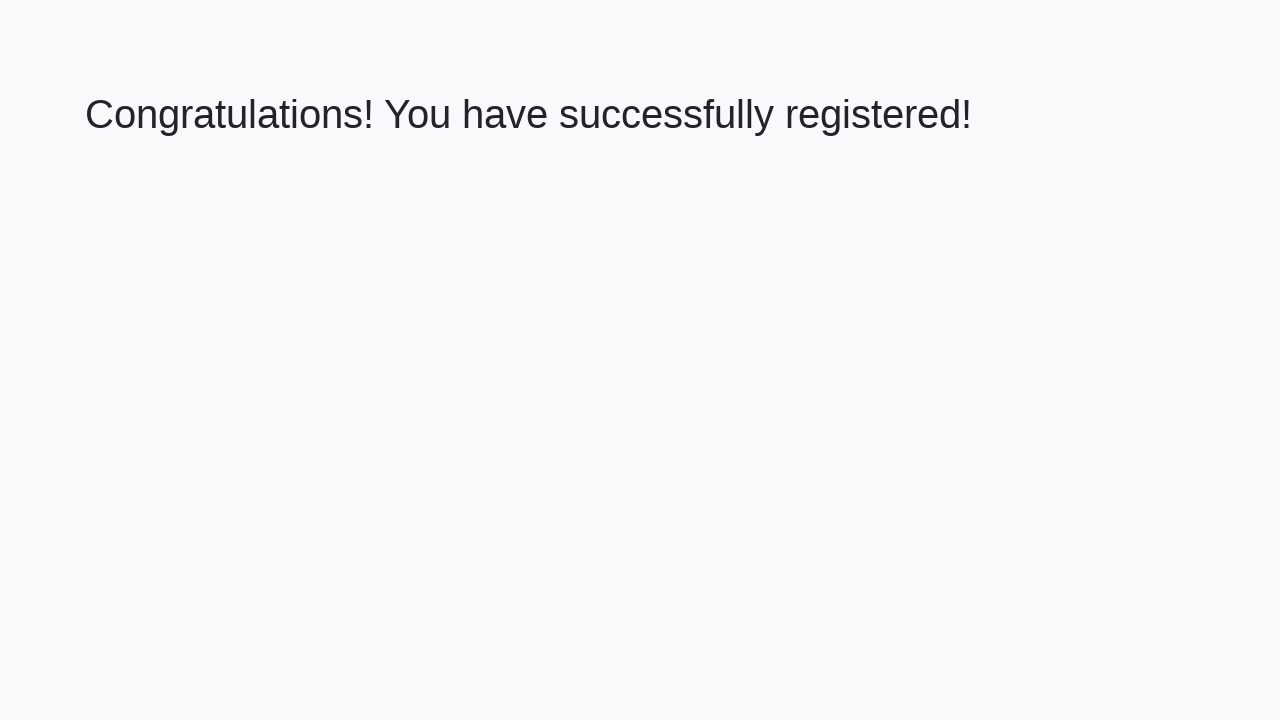

Success message heading loaded
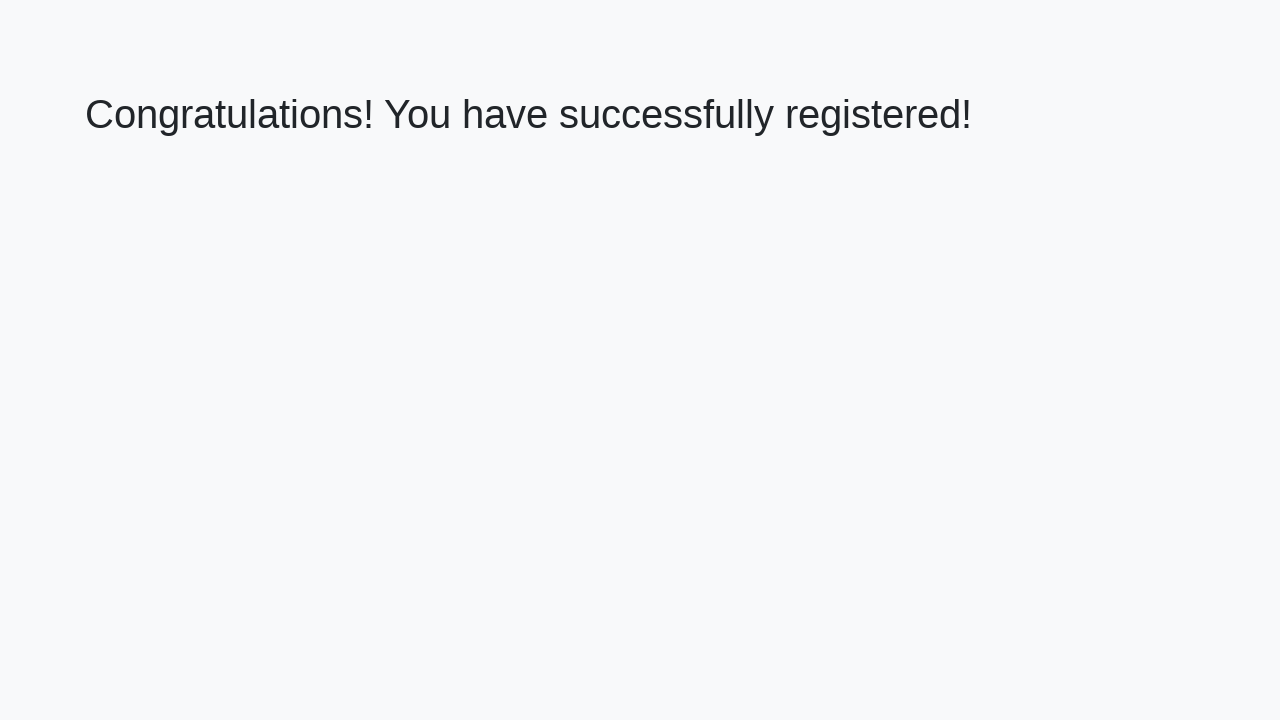

Retrieved success message text content
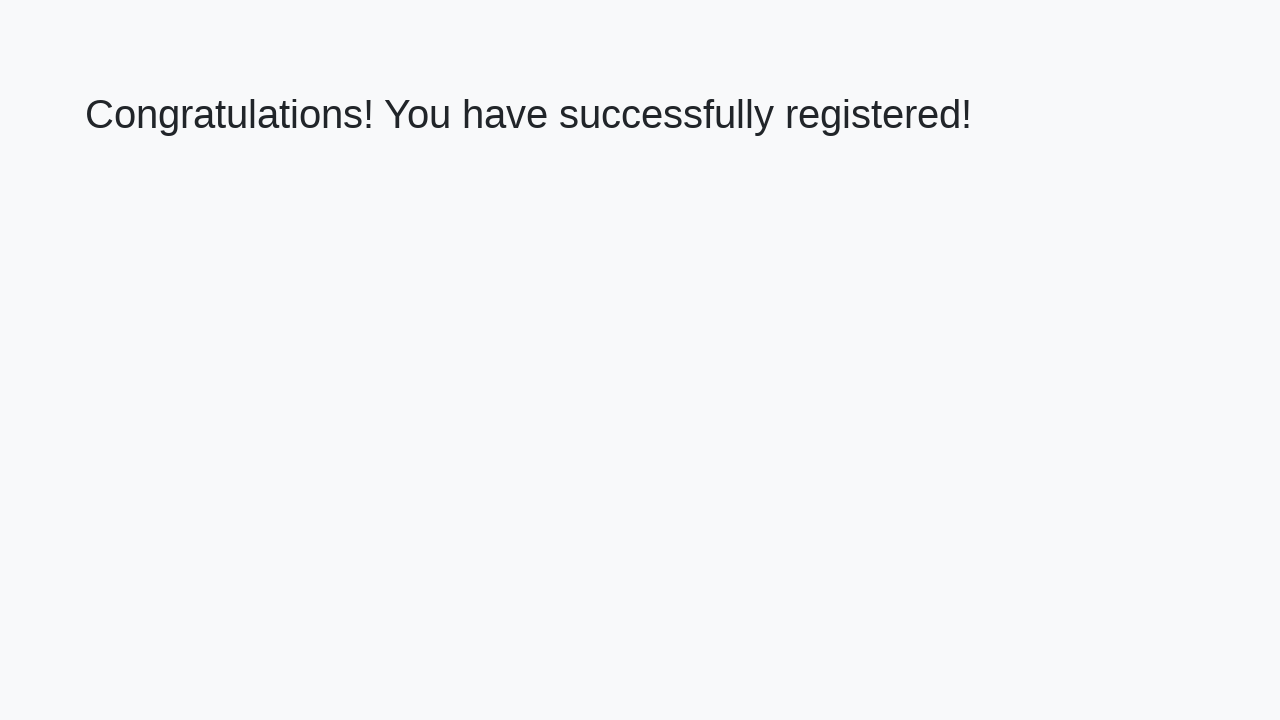

Verified success message: 'Congratulations! You have successfully registered!'
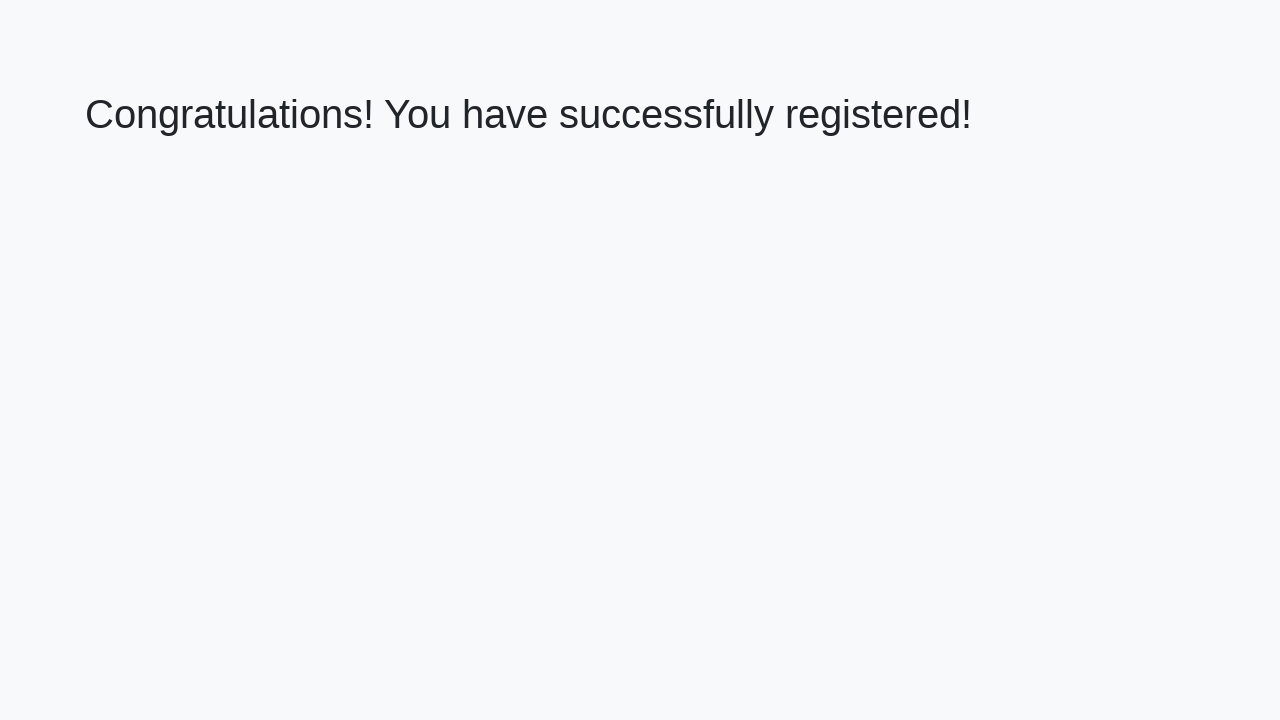

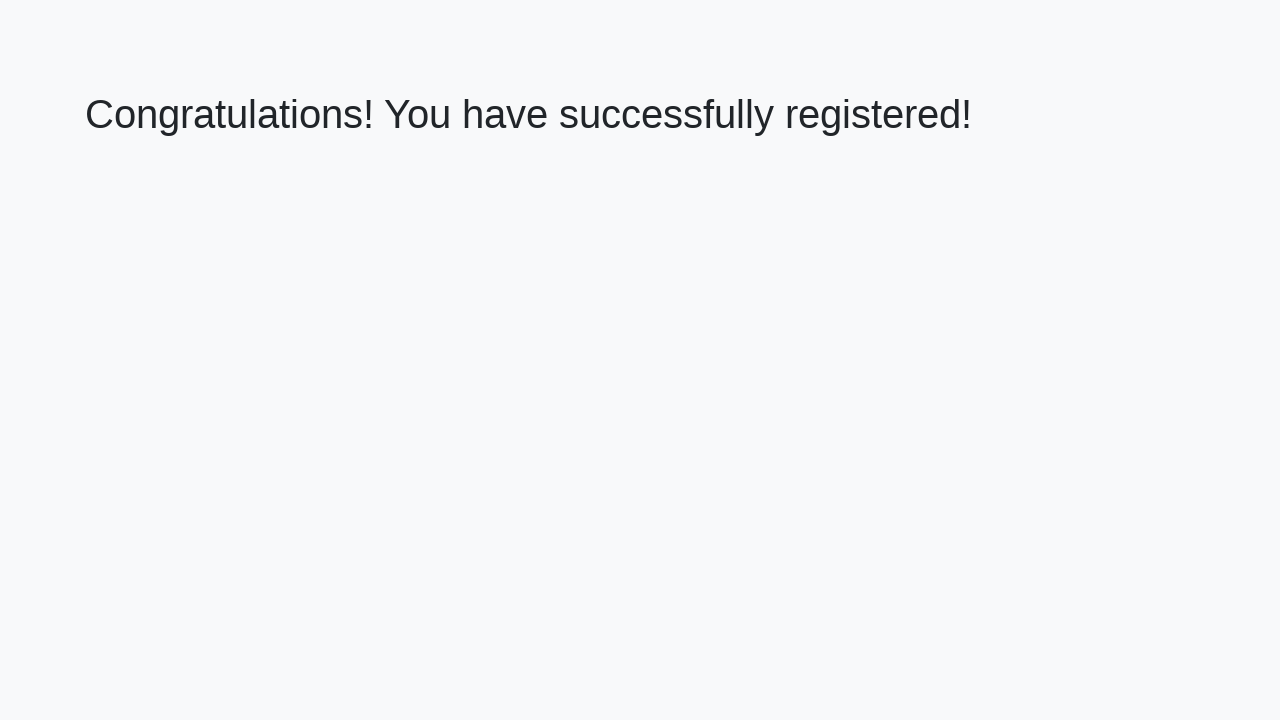